Tests dynamic loading functionality by clicking a start button and waiting for dynamically loaded content ("Hello World!") to appear after a loading bar completes.

Starting URL: http://the-internet.herokuapp.com/dynamic_loading/2

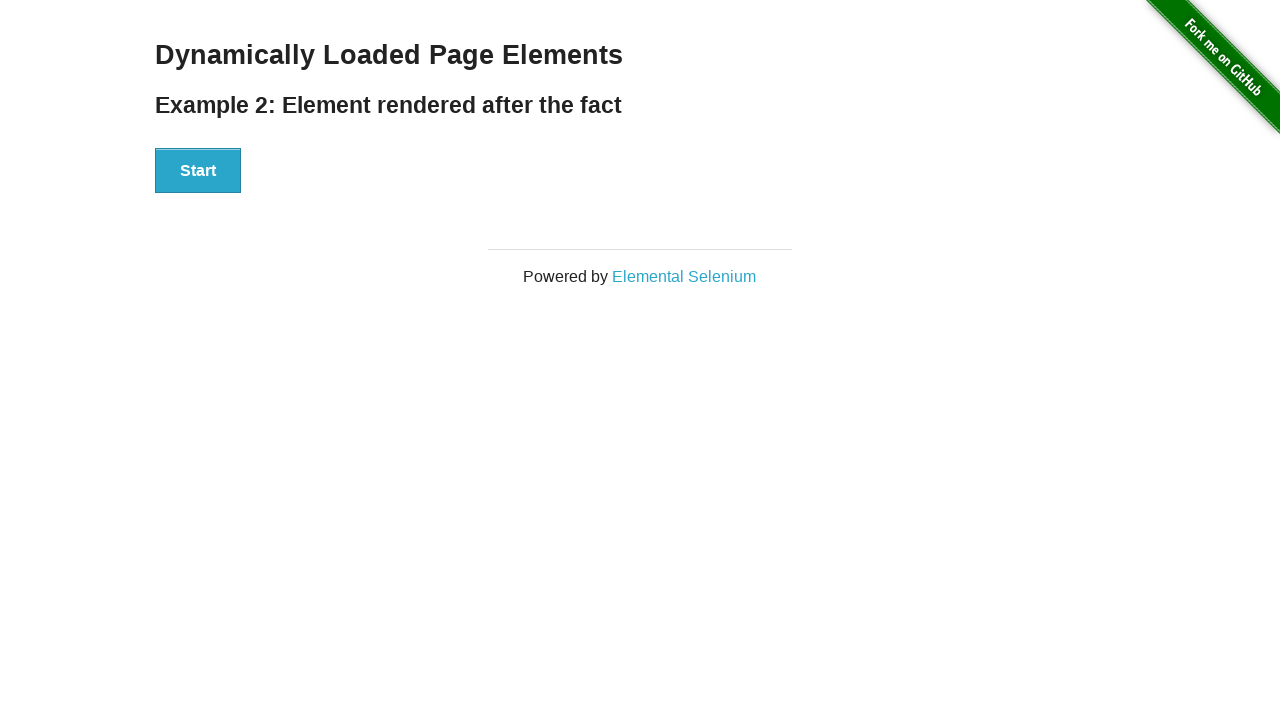

Clicked start button to trigger dynamic loading at (198, 171) on #start button
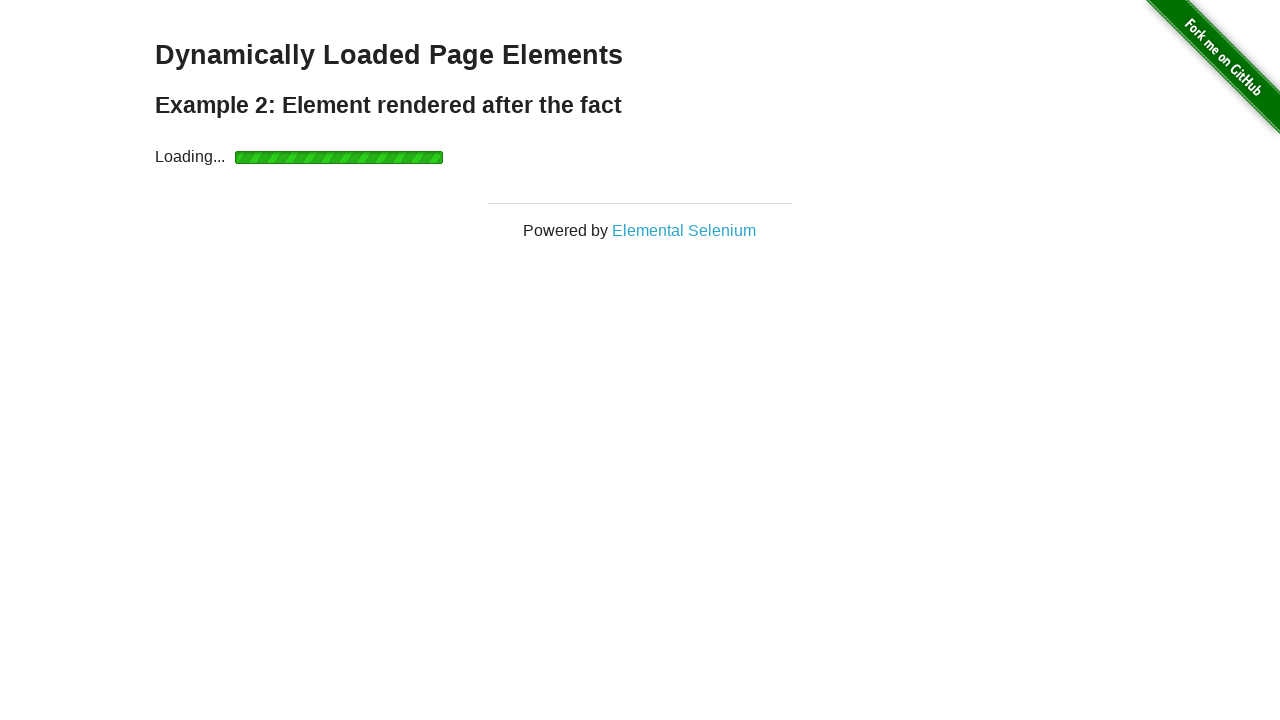

Loading bar completed and 'Hello World!' content appeared
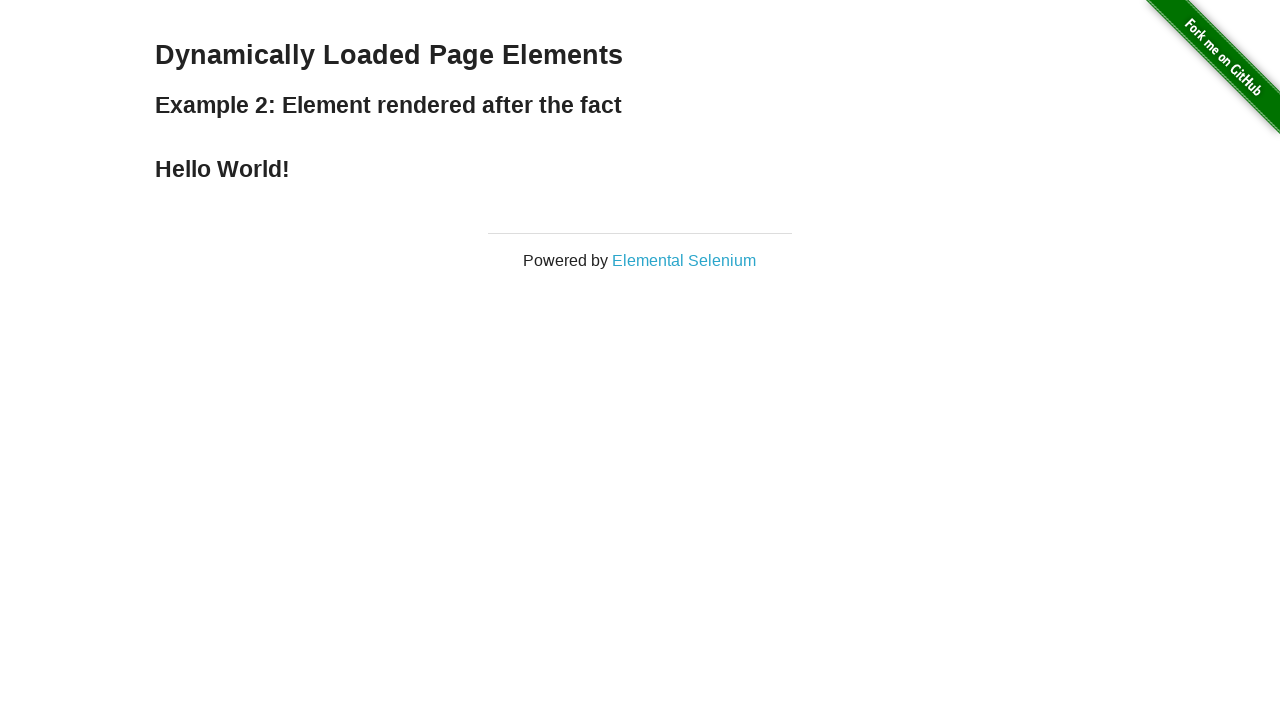

Verified that finish element is visible
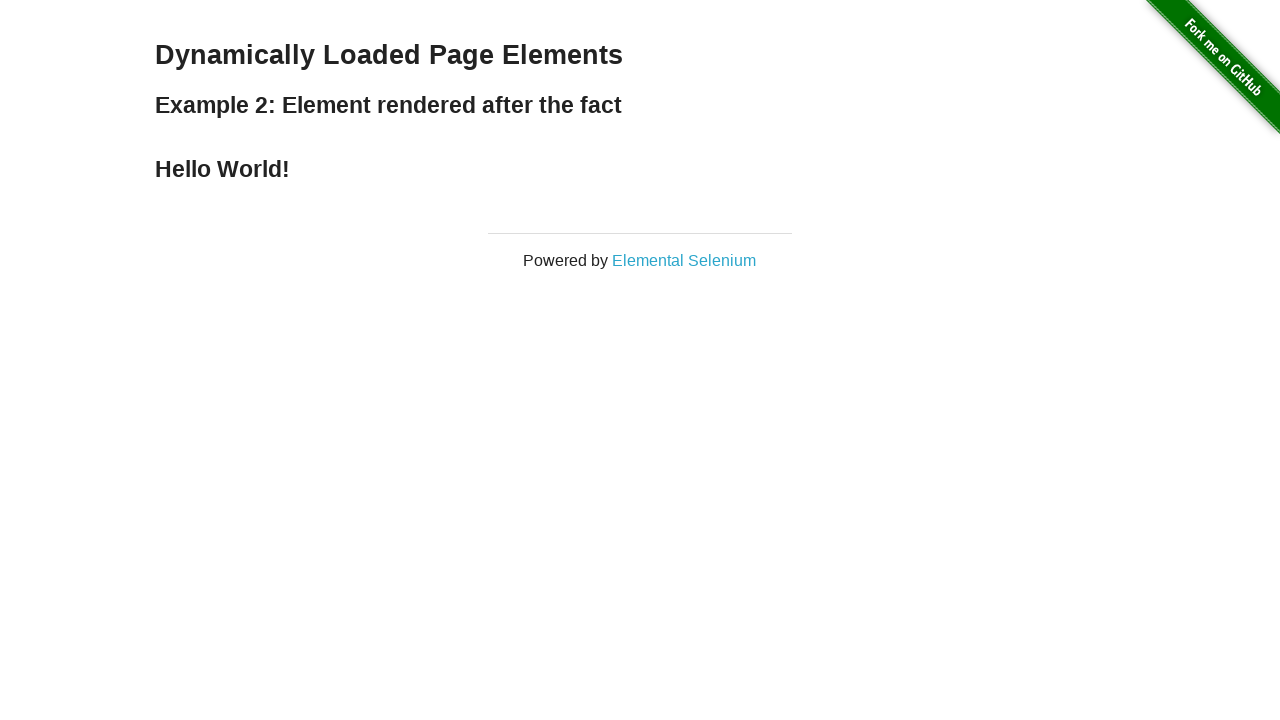

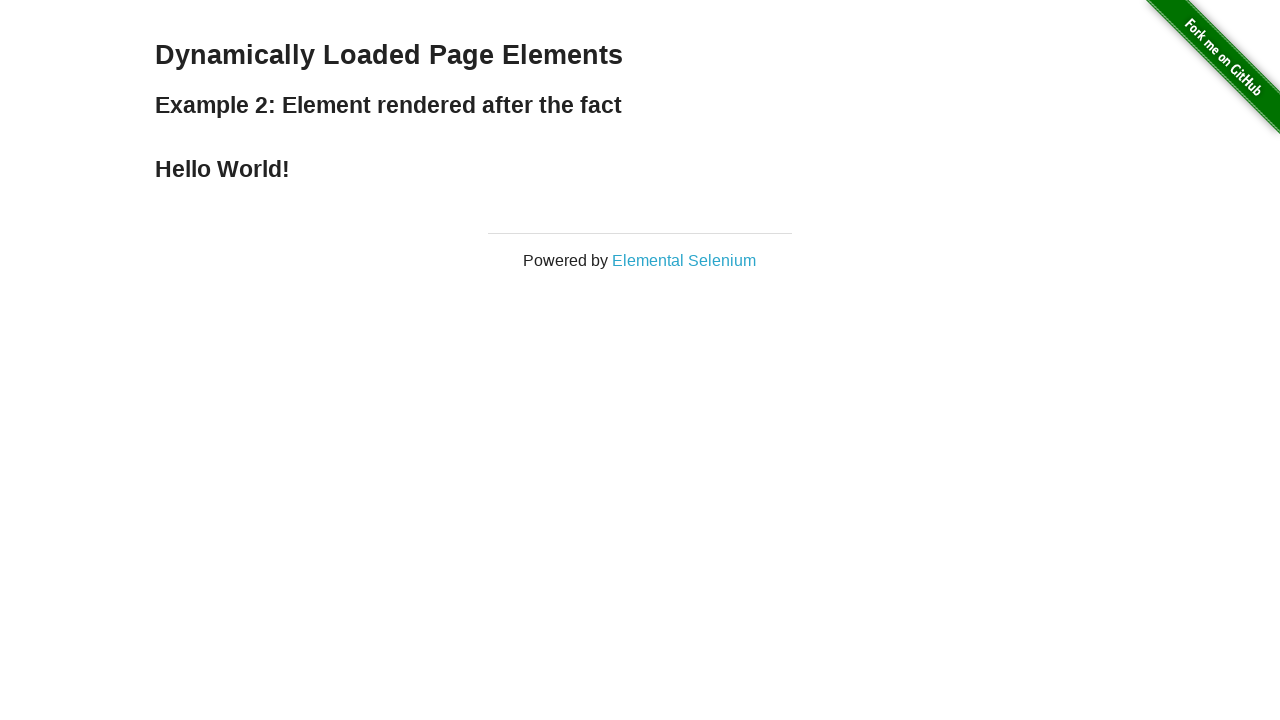